Tests a simple JavaScript alert by clicking a button to trigger it, verifying the alert text, and accepting the alert

Starting URL: https://v1.training-support.net/selenium/javascript-alerts

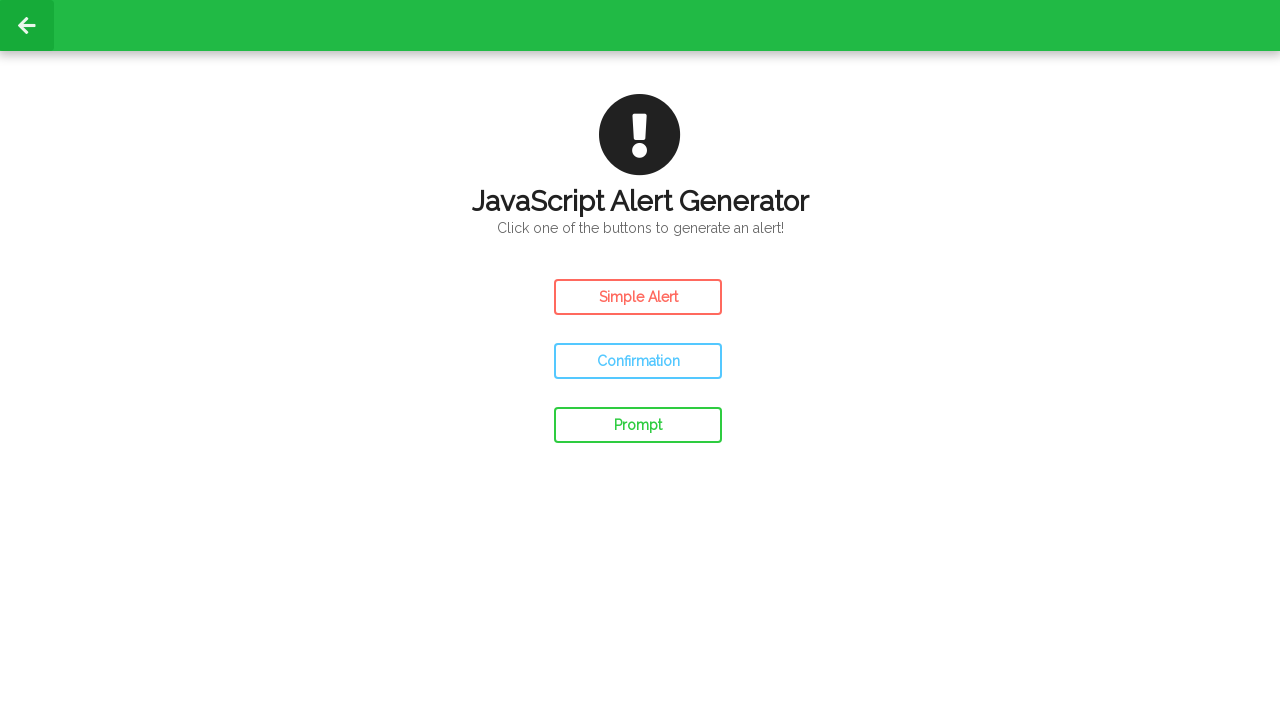

Clicked the simple alert button to trigger the JavaScript alert at (638, 297) on #simple
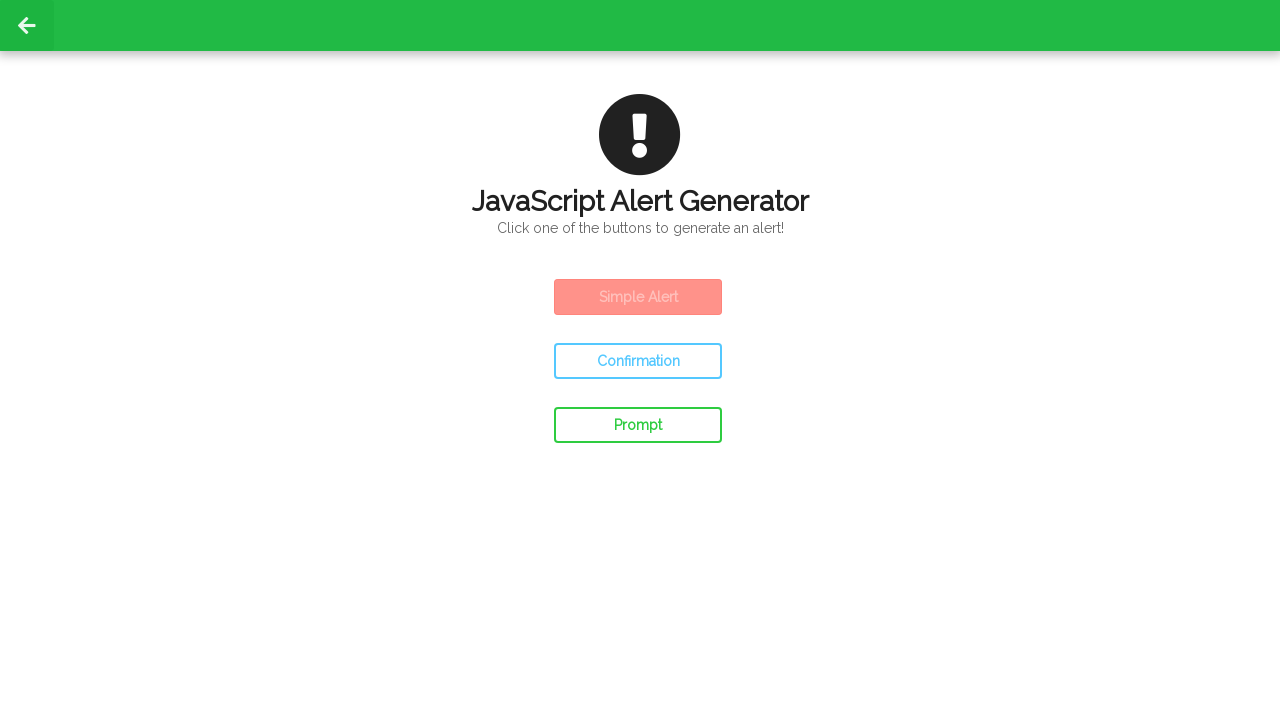

Set up dialog handler to accept alerts
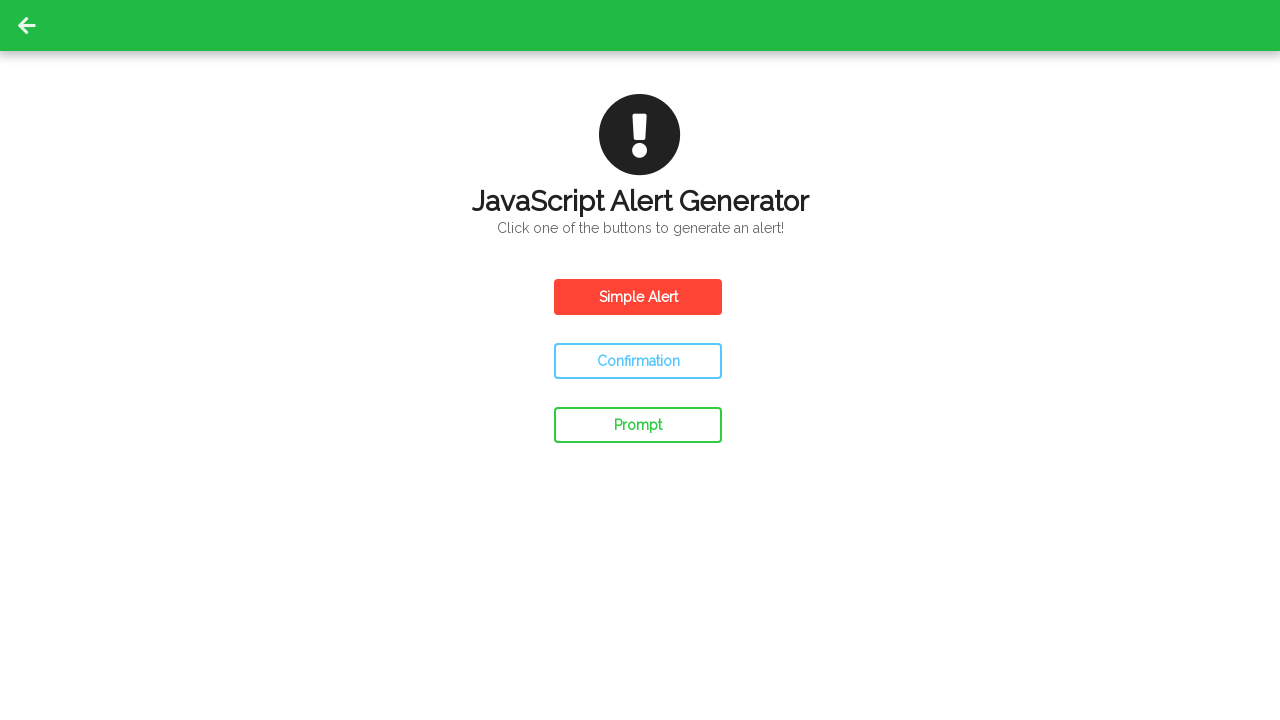

Clicked the simple alert button again to trigger and verify the alert at (638, 297) on #simple
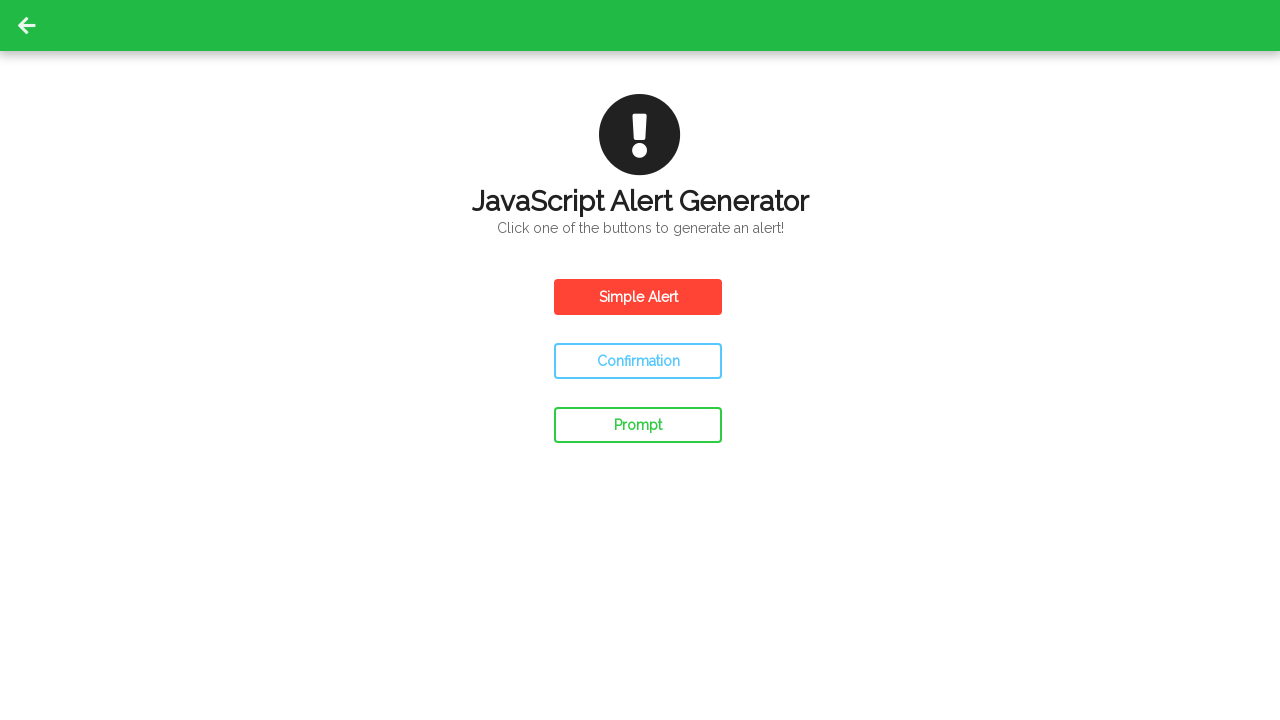

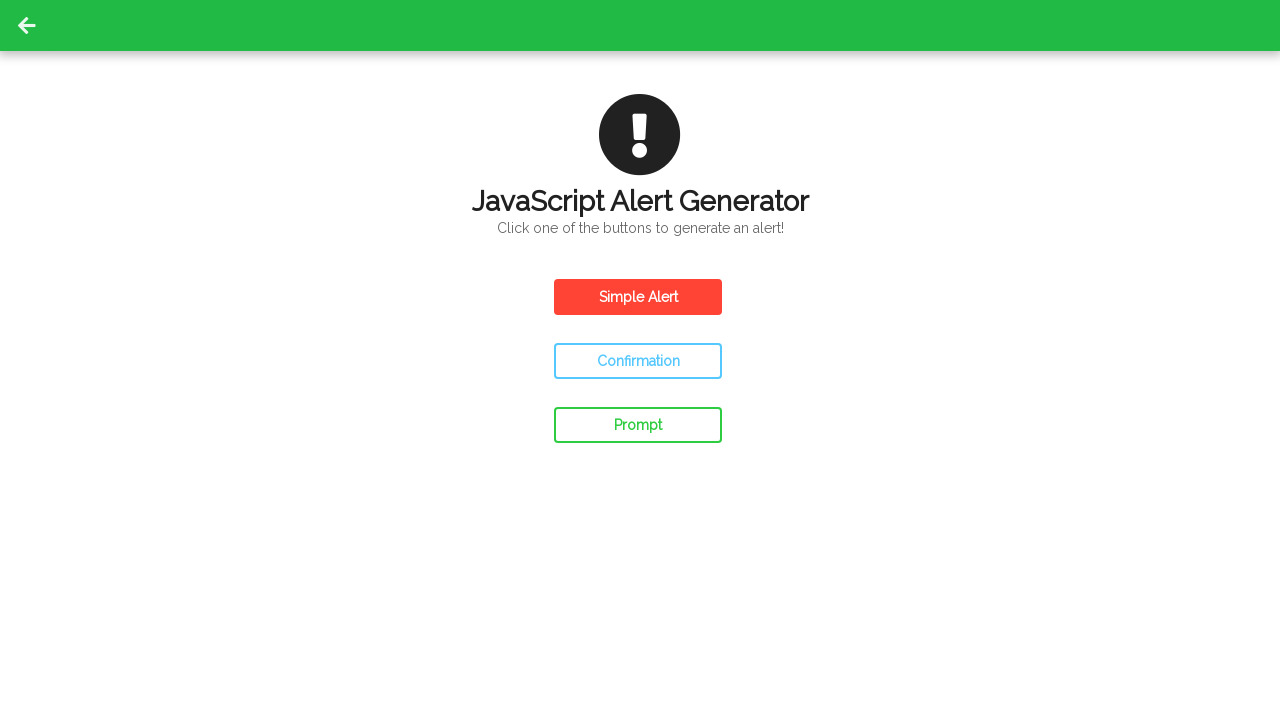